Tests successful registration by filling email, password, and password confirmation fields, then submitting and verifying the welcome dashboard message

Starting URL: http://puppy.sunn7y.website/register

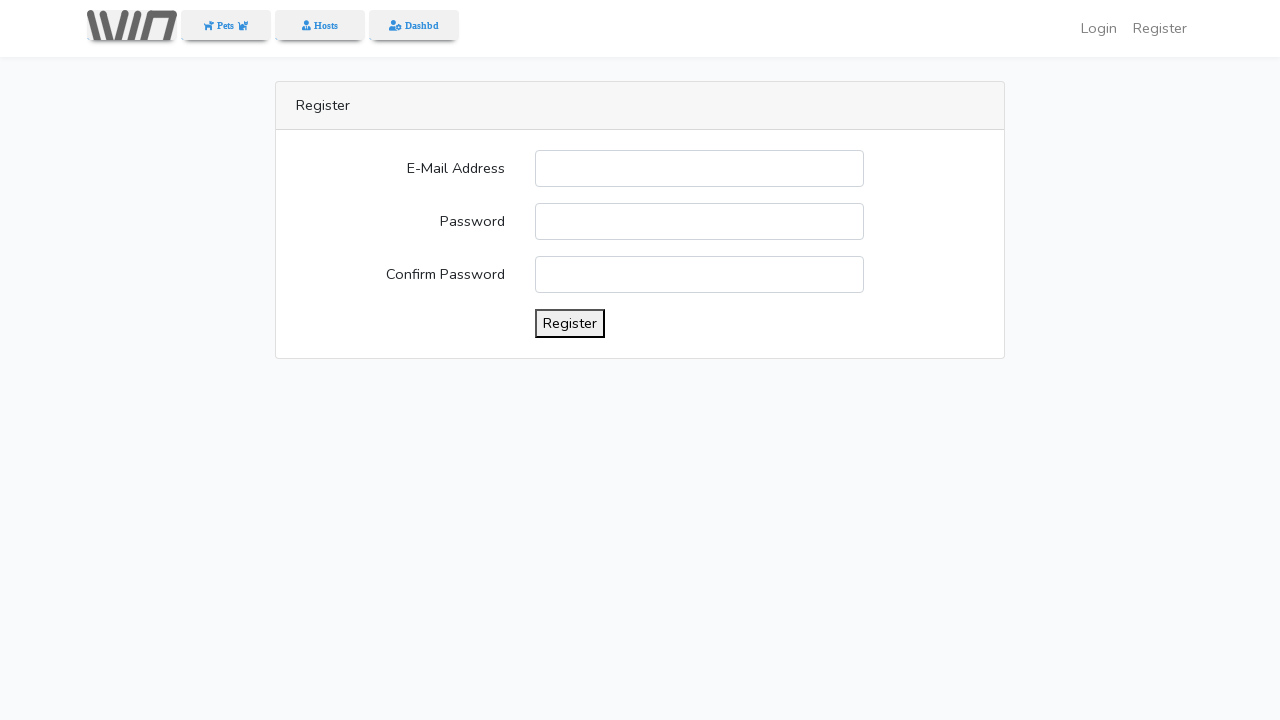

Filled email field with 'testuser2024@example.com' on #email
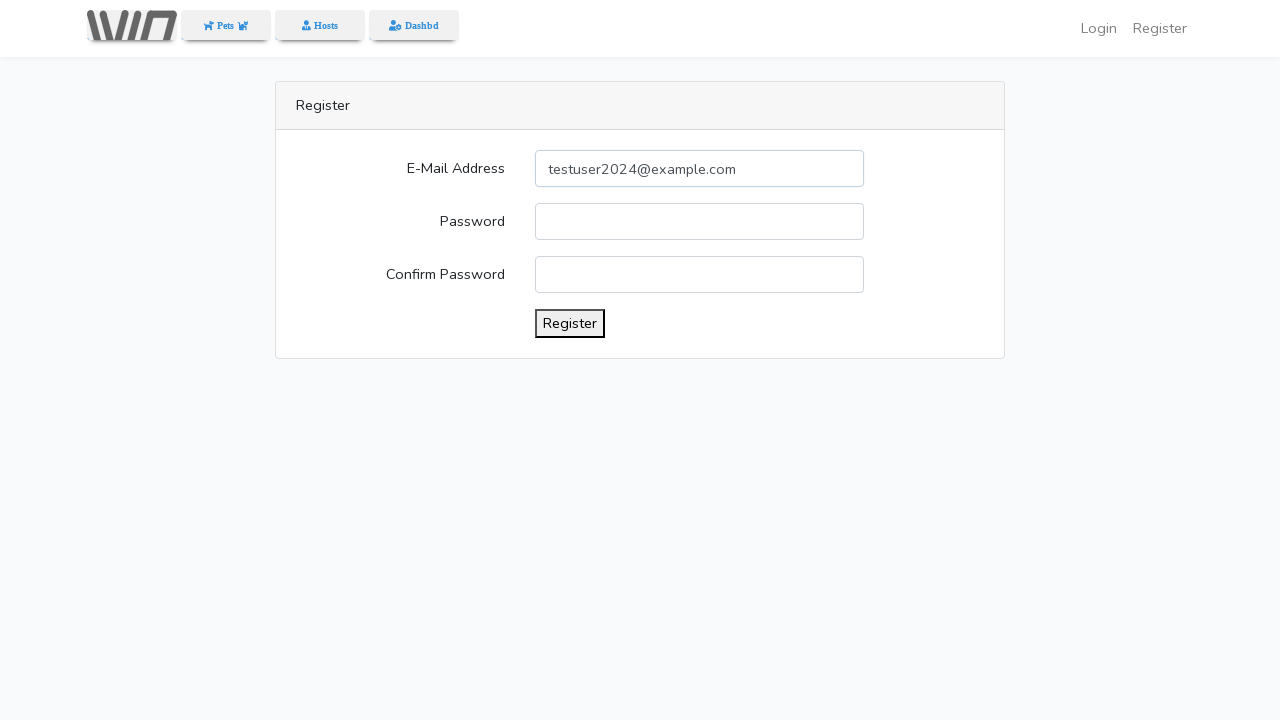

Filled password field with 'TestPassword123' on #password
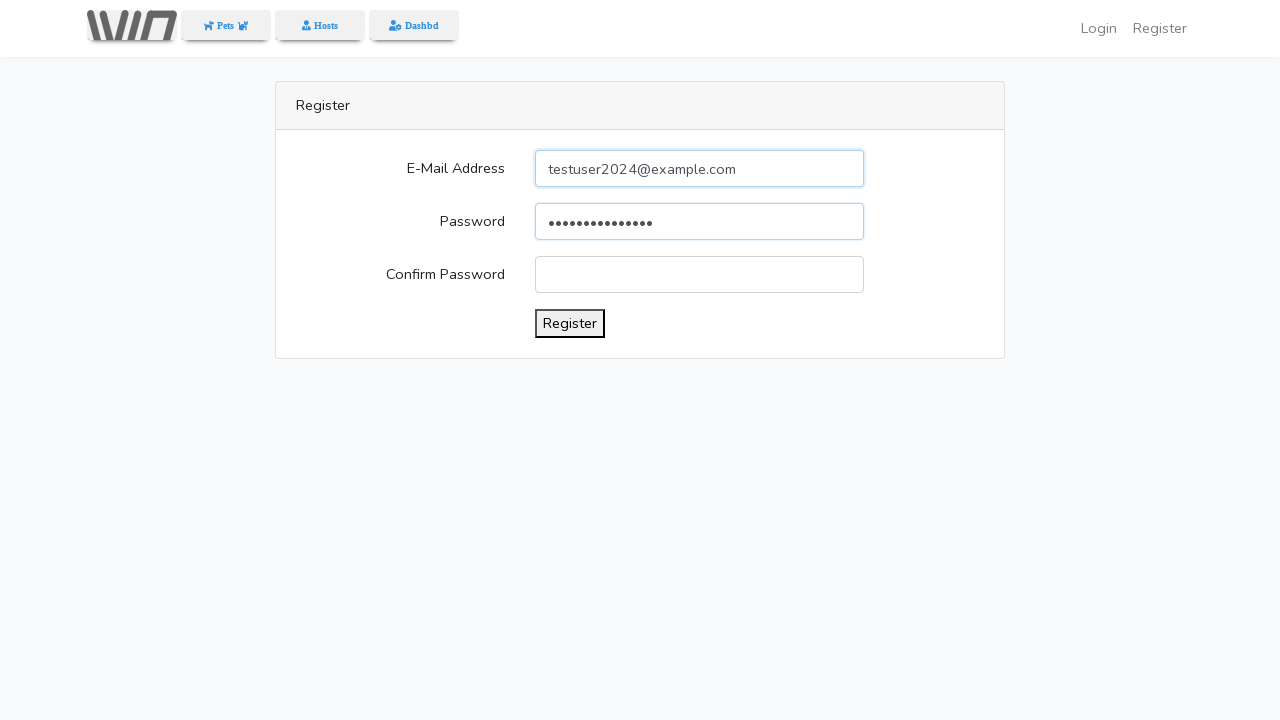

Filled password confirmation field with 'TestPassword123' on #password-confirm
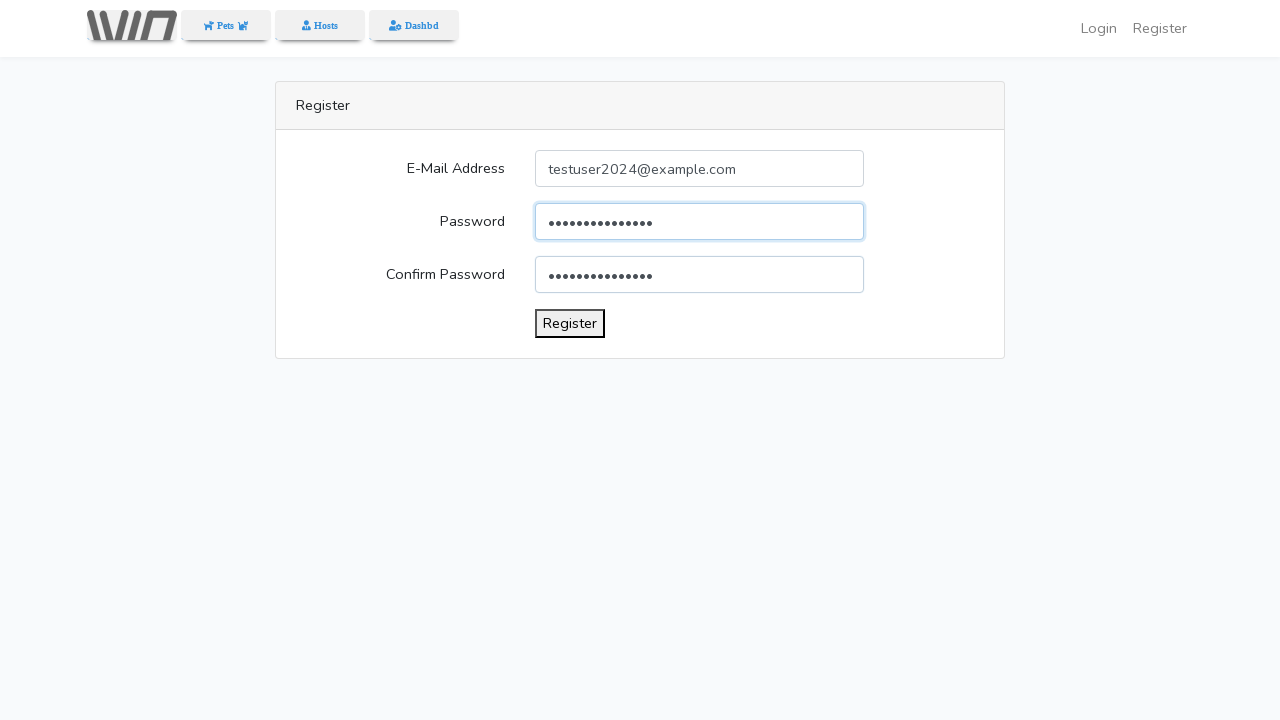

Clicked submit button to register at (570, 324) on button[type='submit']
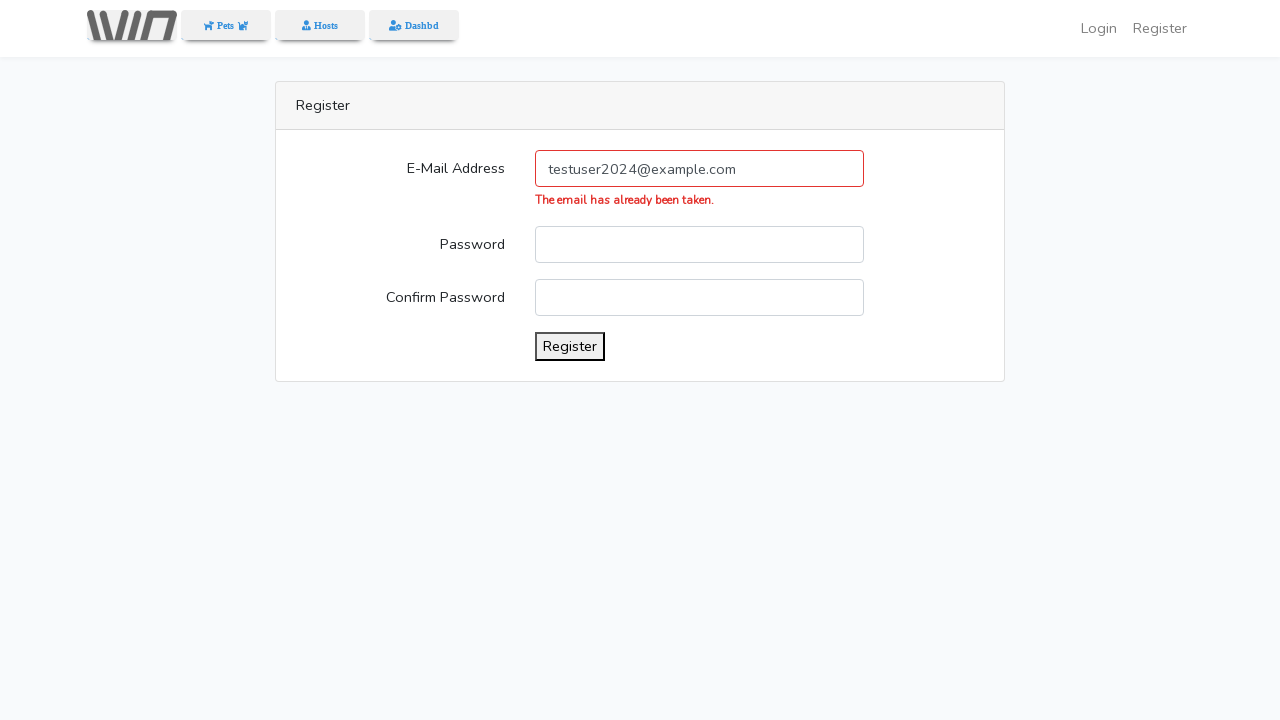

Welcome dashboard loaded successfully after registration
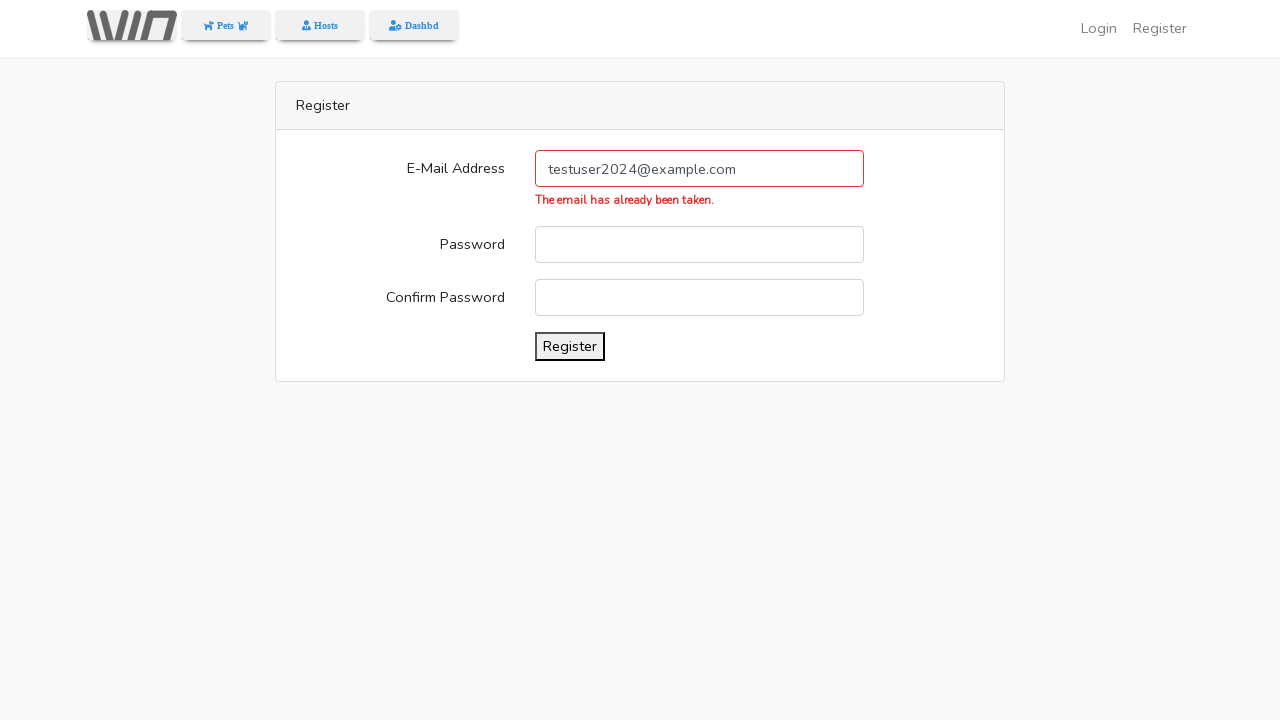

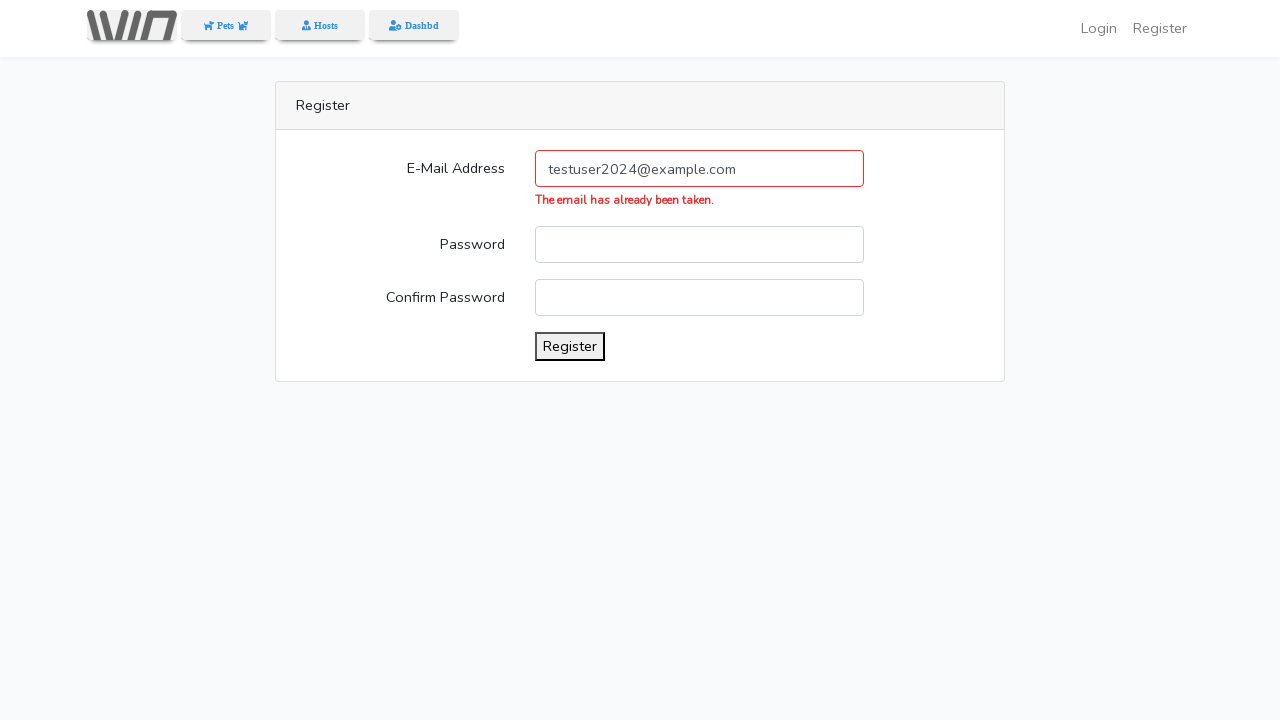